Tests a math problem form by reading two numbers, calculating their sum, selecting the result from a dropdown, and submitting the form

Starting URL: http://suninjuly.github.io/selects2.html

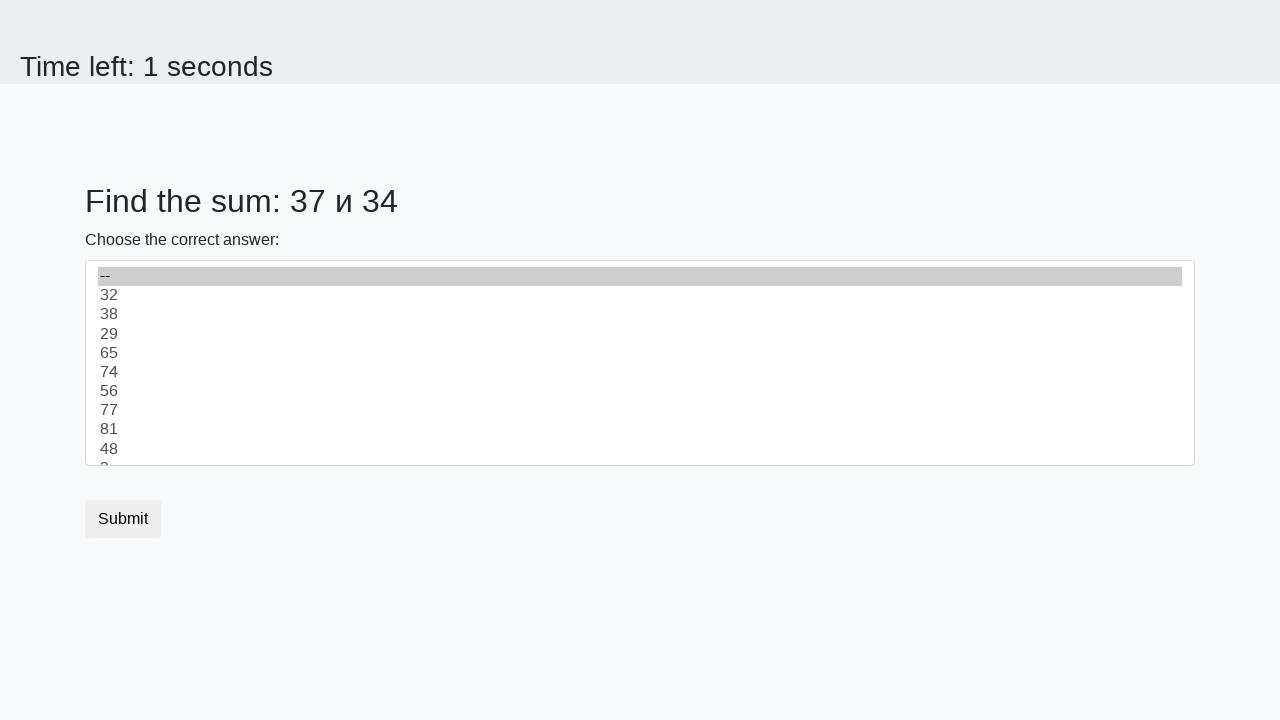

Located the first number element (#num1)
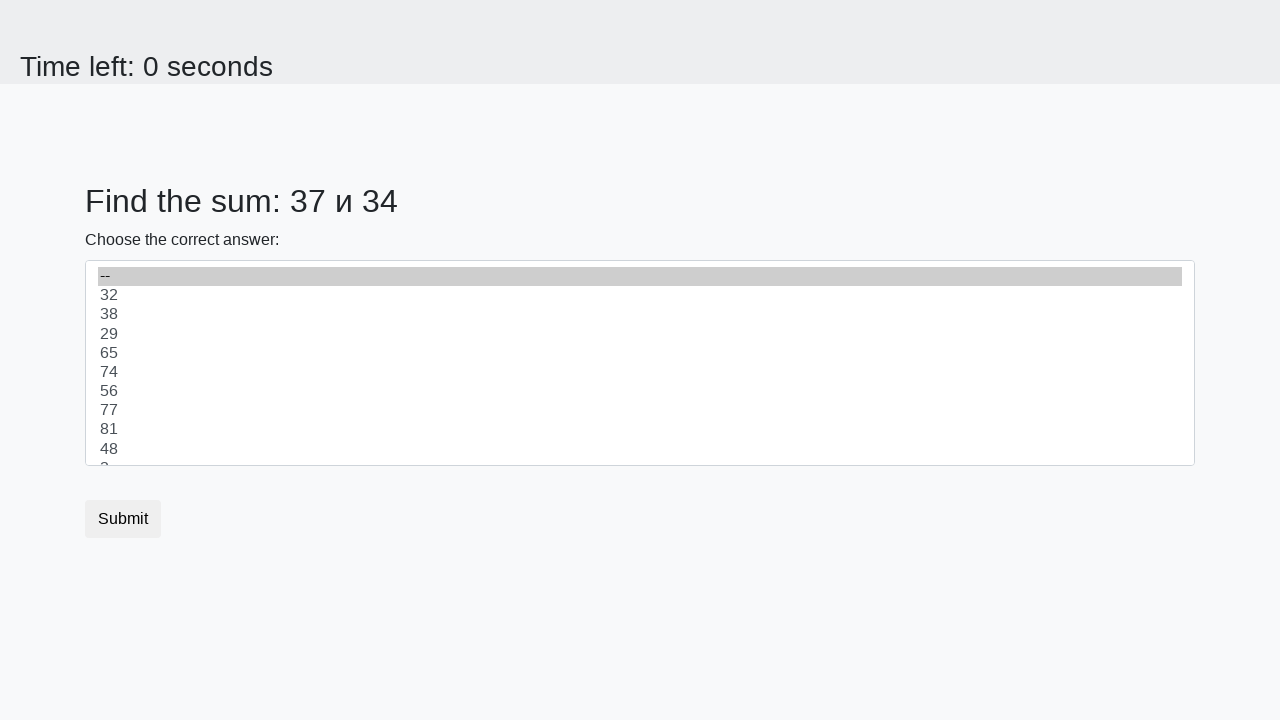

Read first number: 37
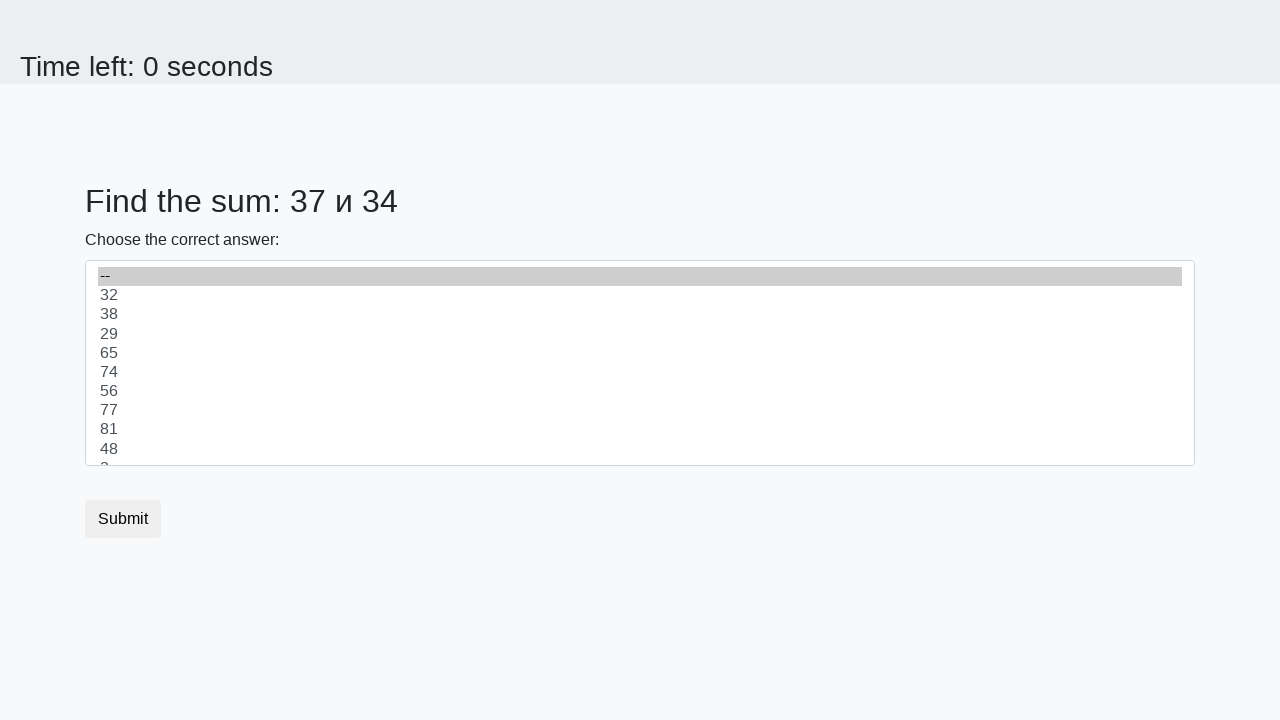

Located the second number element (#num2)
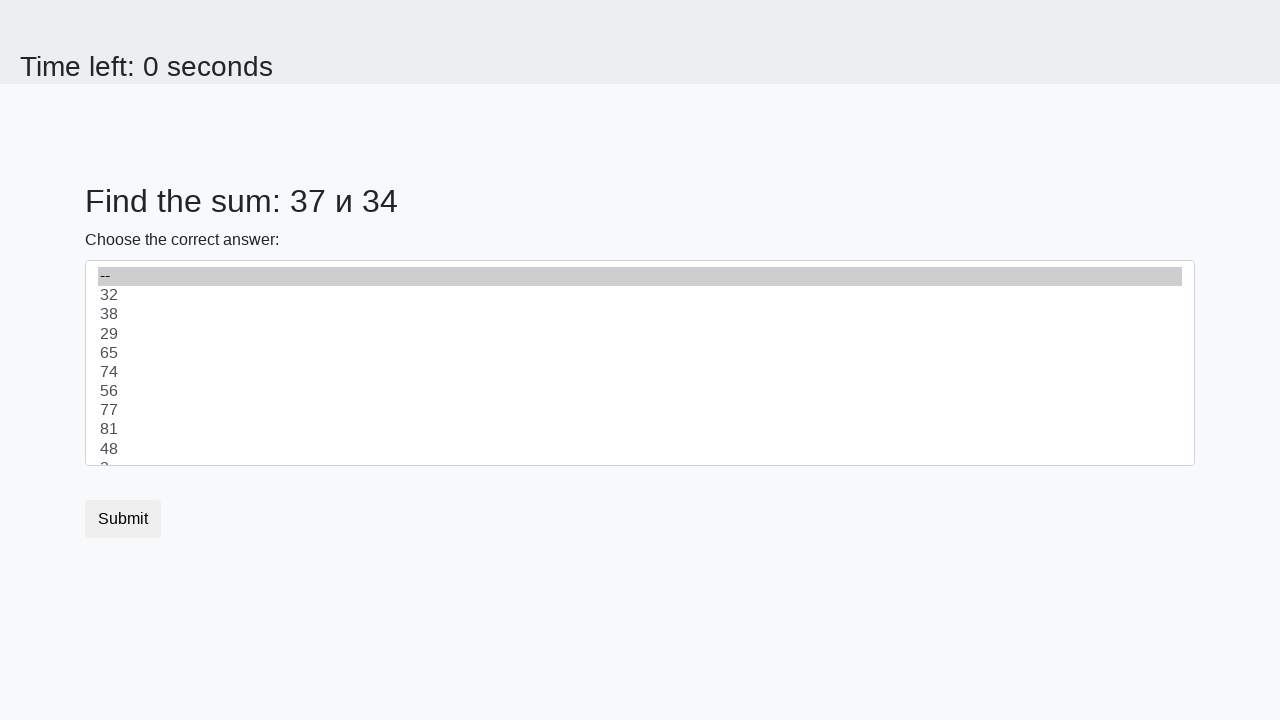

Read second number: 34
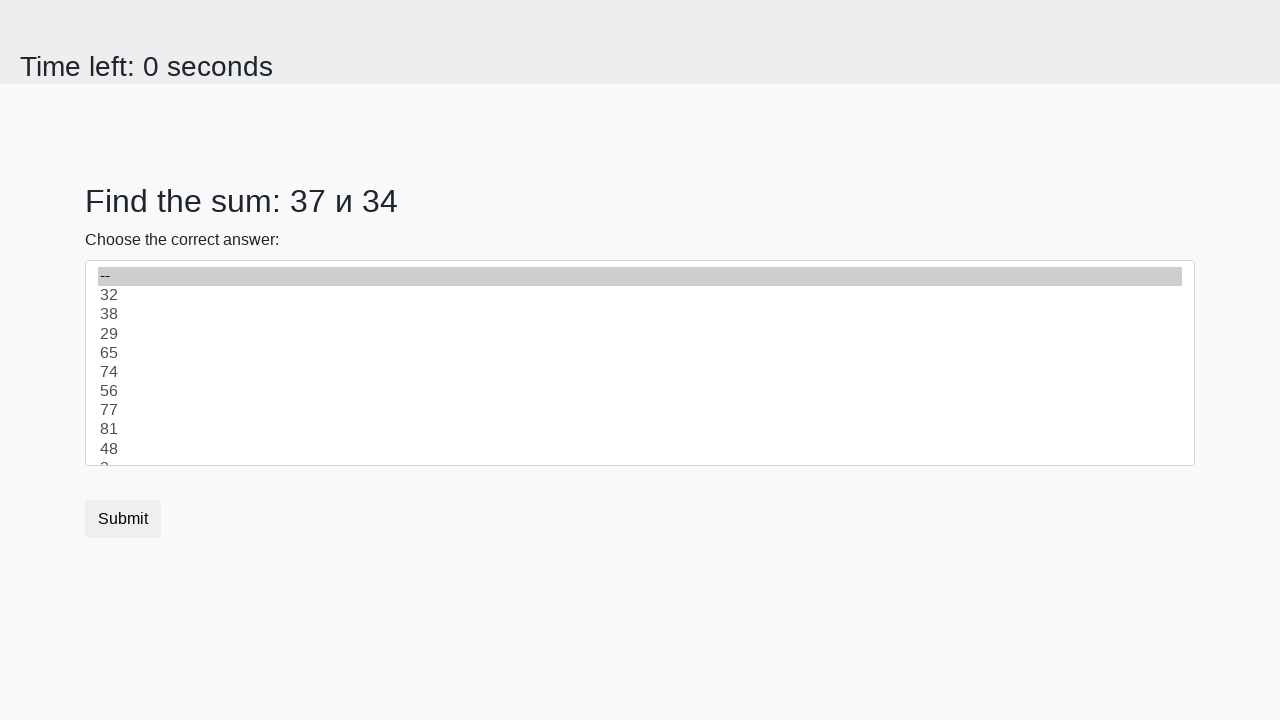

Calculated sum: 37 + 34 = 71
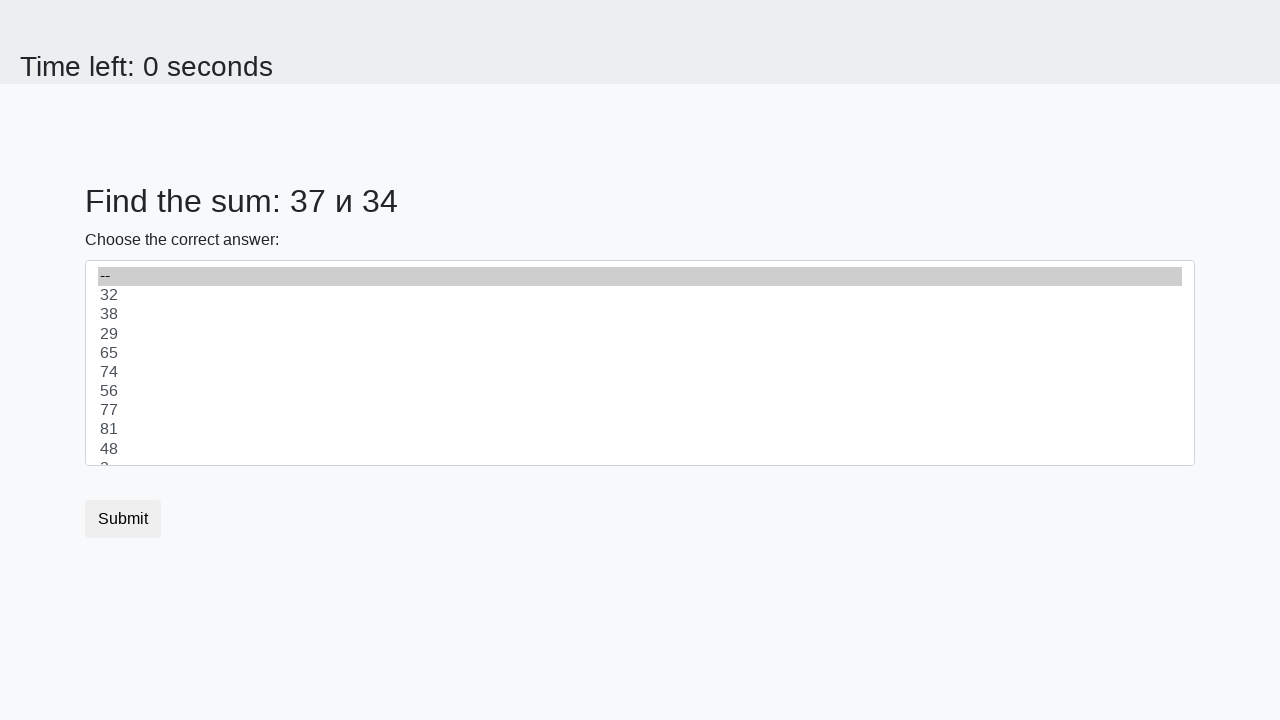

Selected calculated sum (71) from dropdown on #dropdown
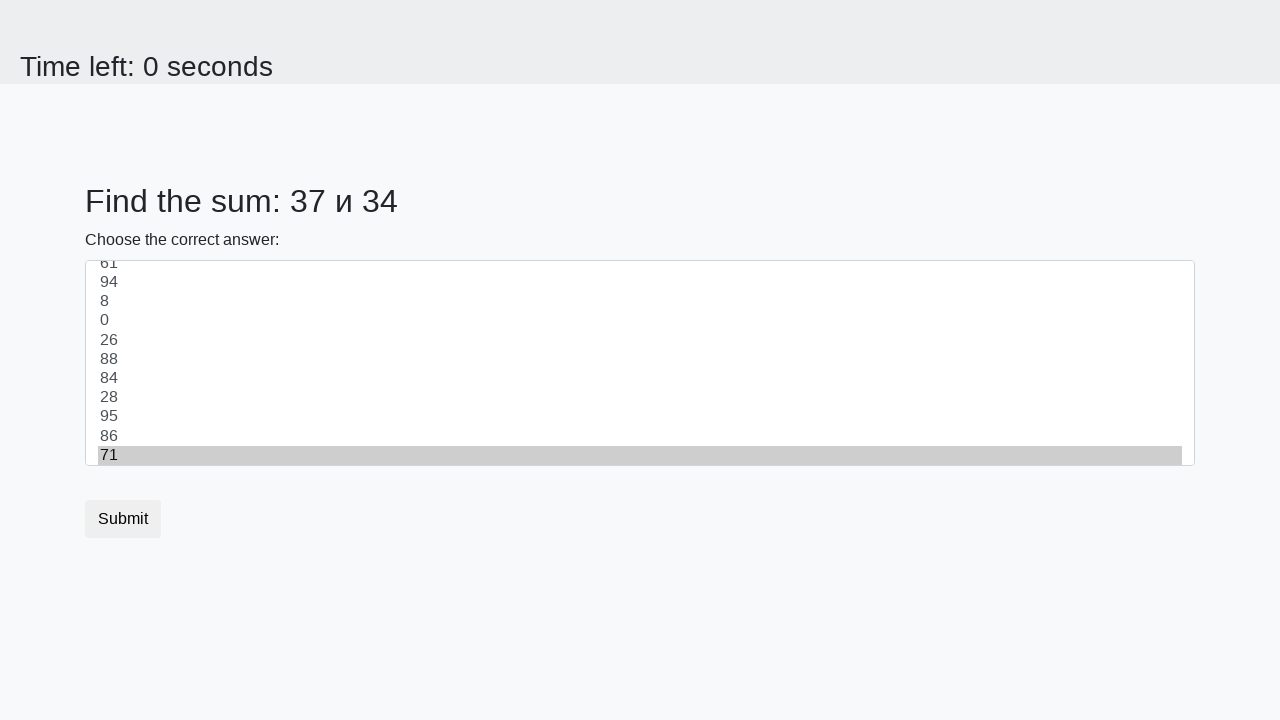

Submitted the form by clicking the button at (123, 519) on button.btn
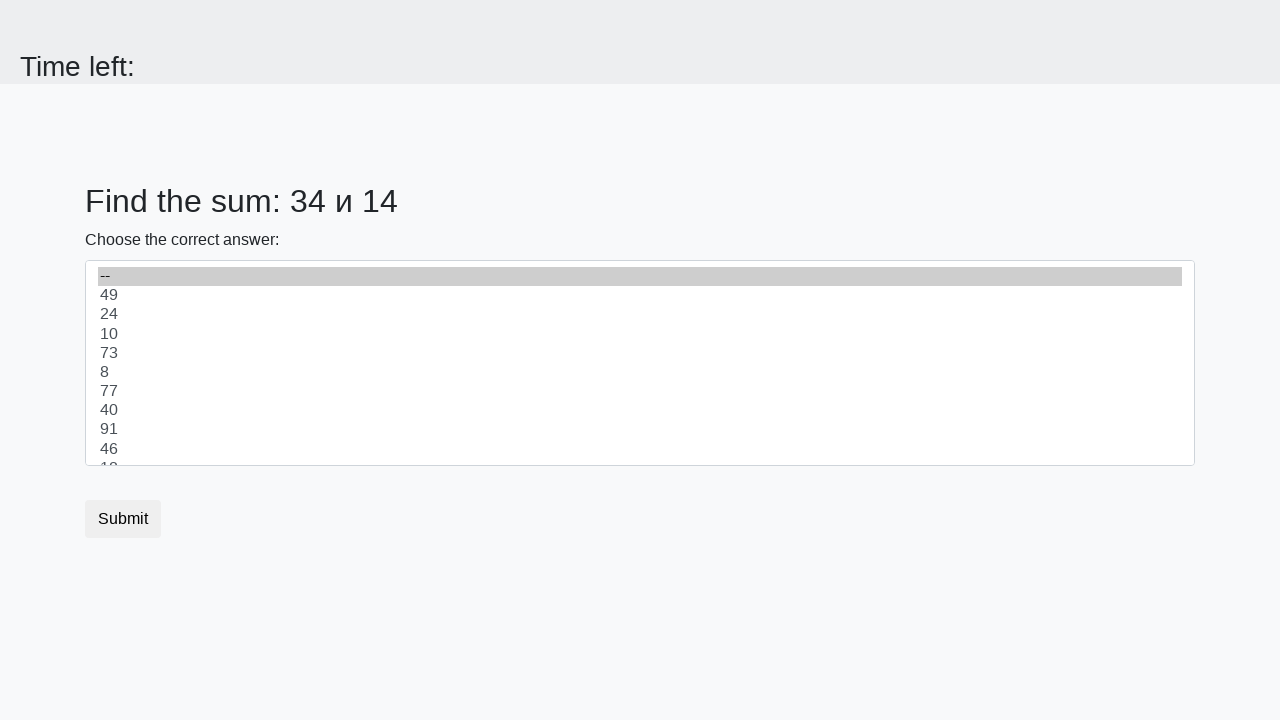

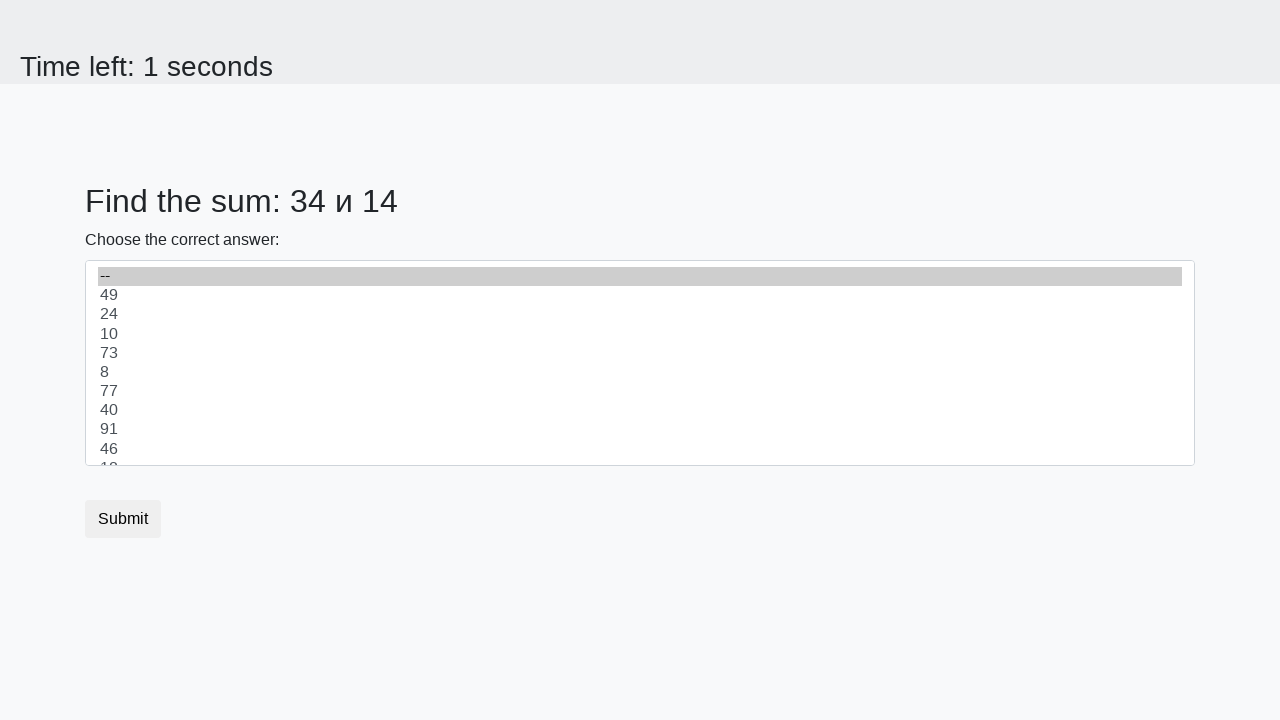